Tests web table sorting functionality by navigating to a demo site, clicking "Top Deals" to open a new window, switching to that window, clicking on the first column header to sort, and verifying the items are sorted alphabetically.

Starting URL: https://rahulshettyacademy.com/seleniumPractise/#/

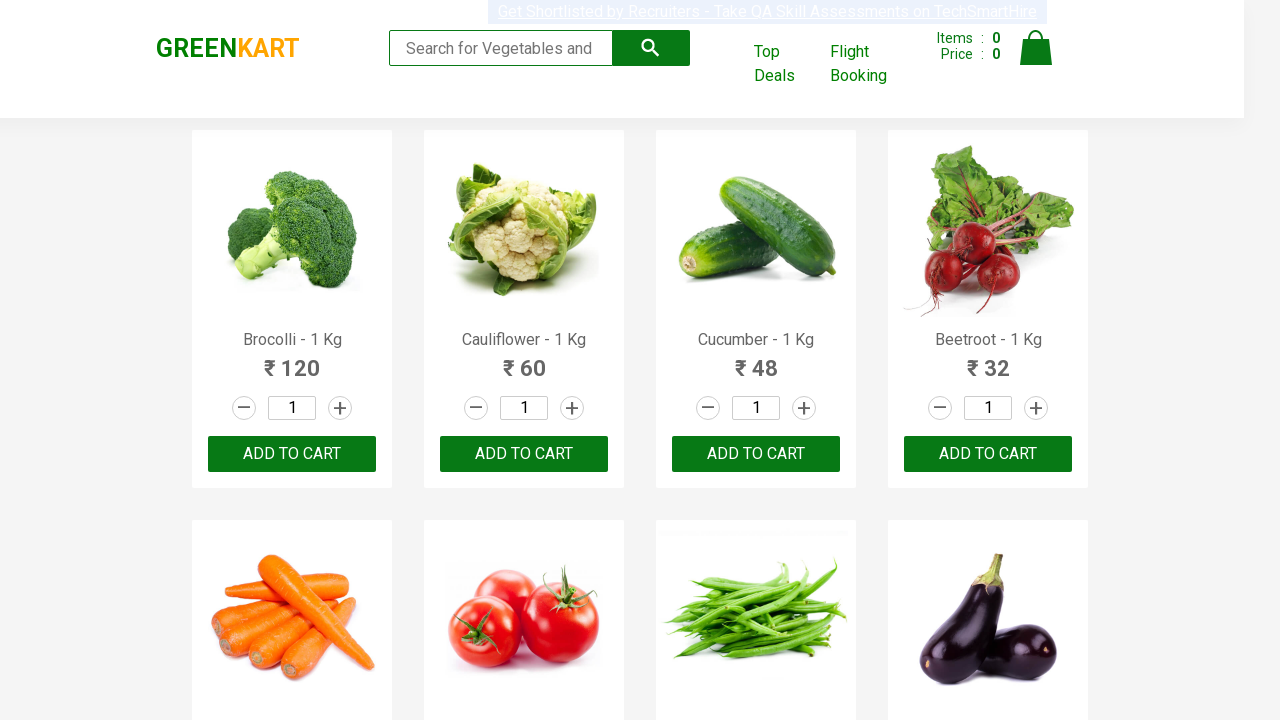

Clicked 'Top Deals' link to open new window at (787, 64) on xpath=//a[text()='Top Deals']
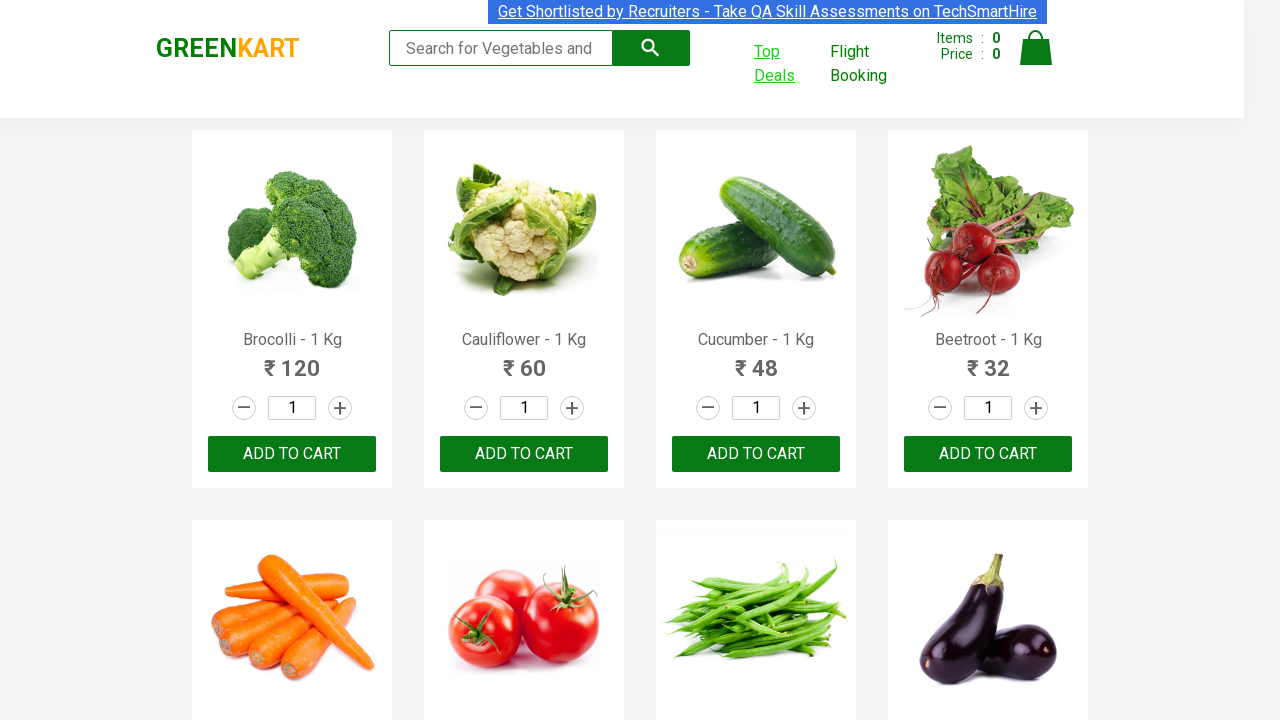

Switched to new child window
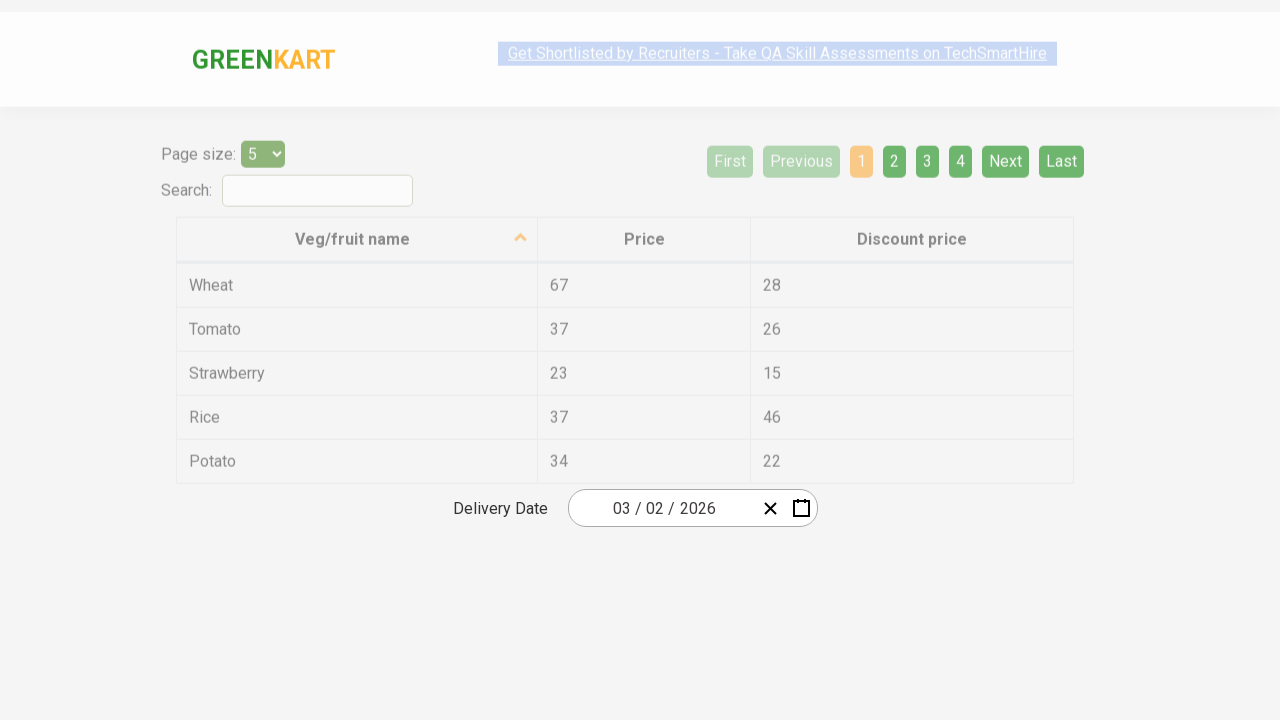

Child page loaded successfully
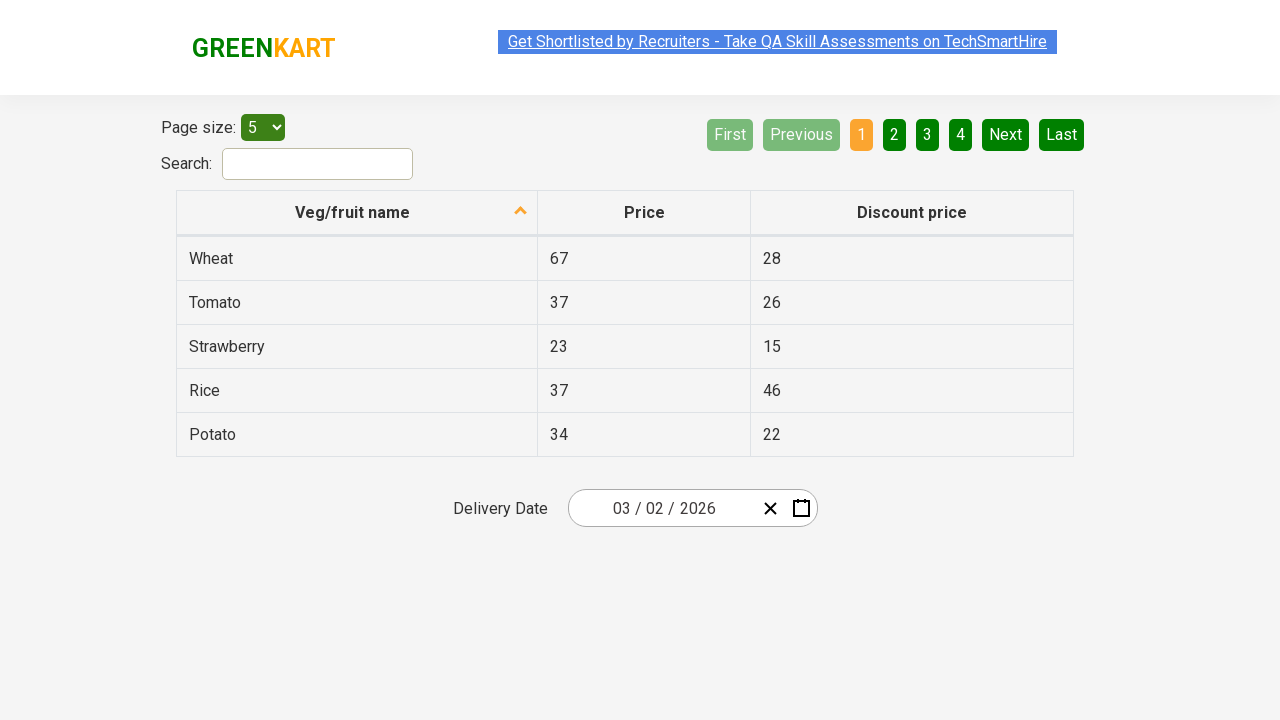

Clicked first column header to sort table at (357, 213) on xpath=//tr/th[1]
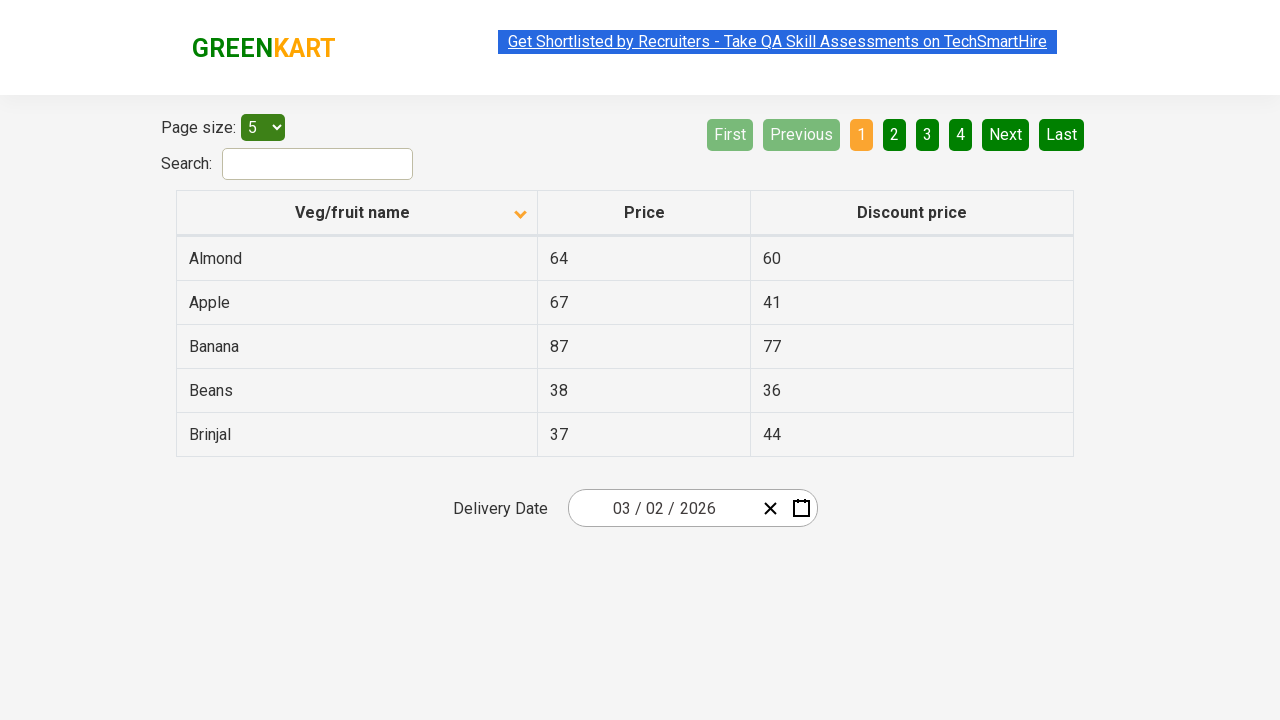

Table data loaded after sorting
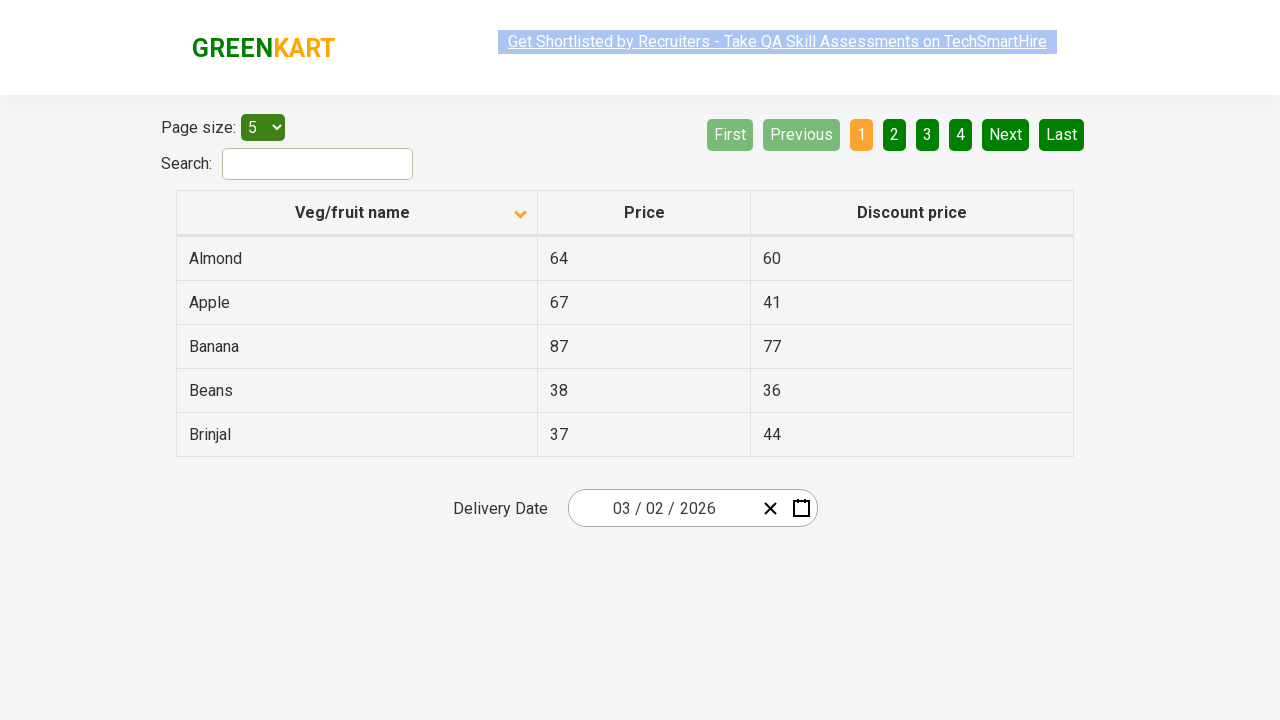

Retrieved all items from first column
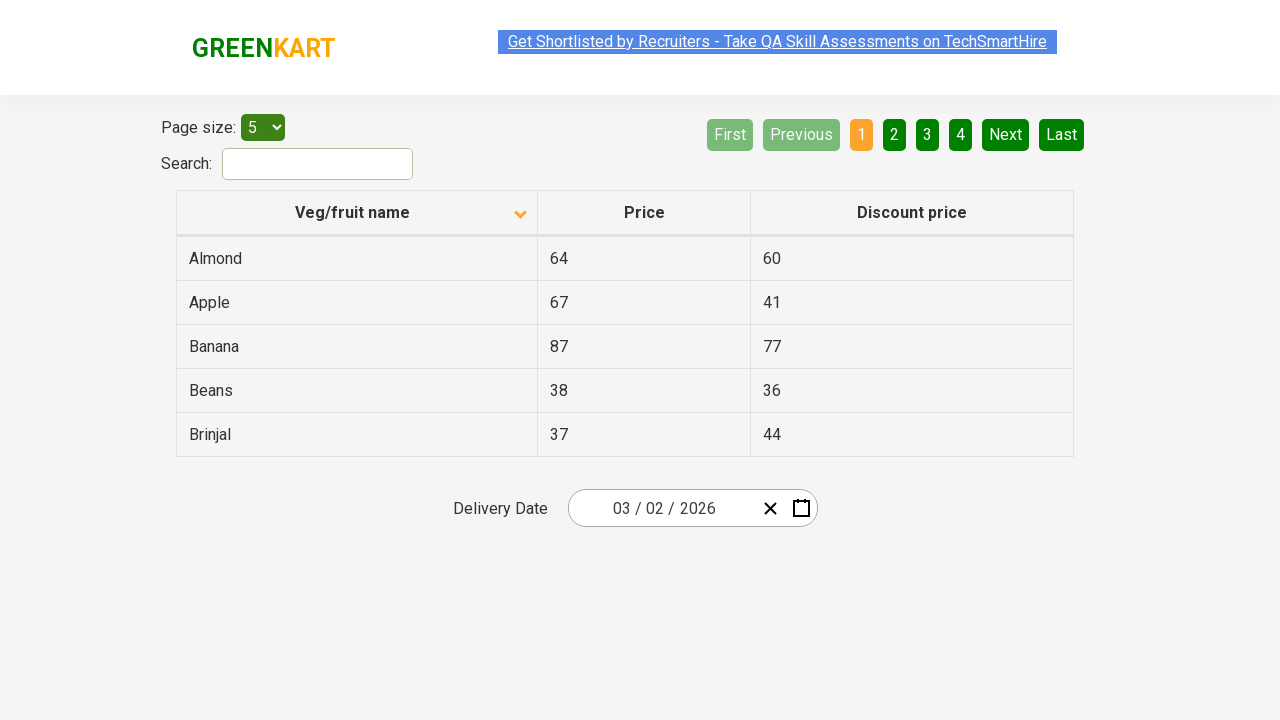

Verified items are sorted alphabetically
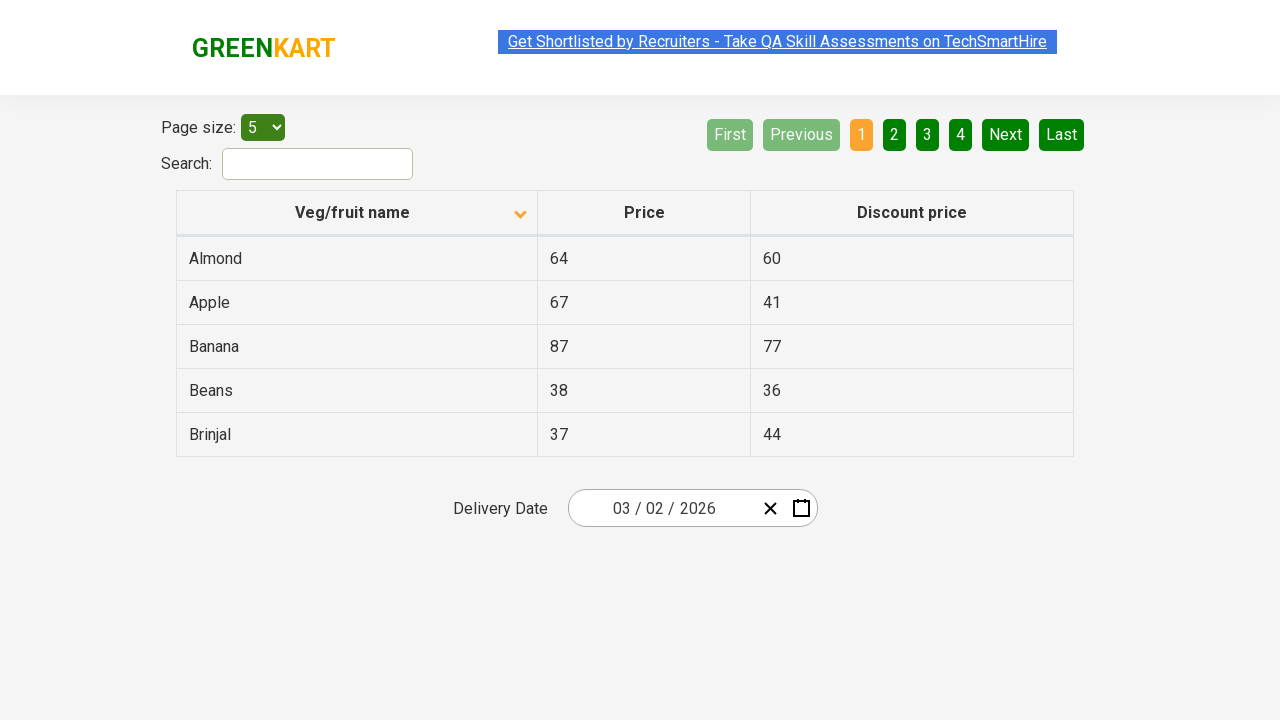

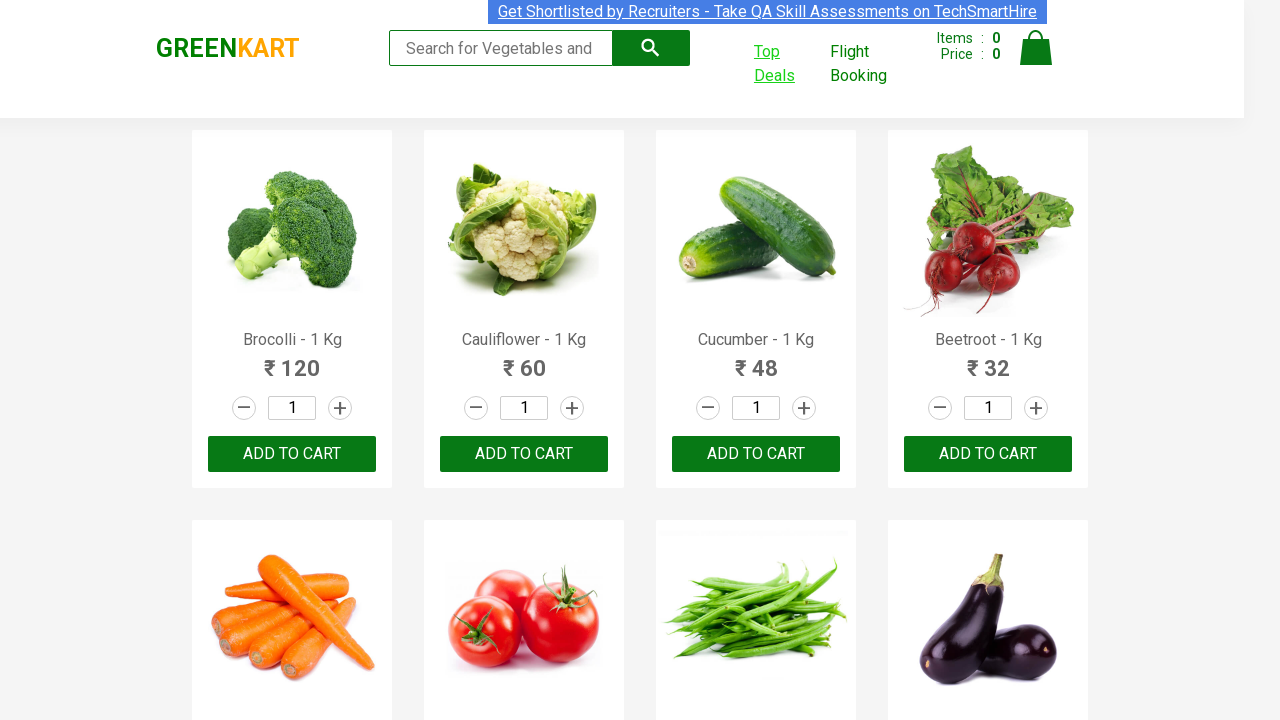